Tests email validation by entering an invalid email format

Starting URL: https://demoqa.com/automation-practice-form

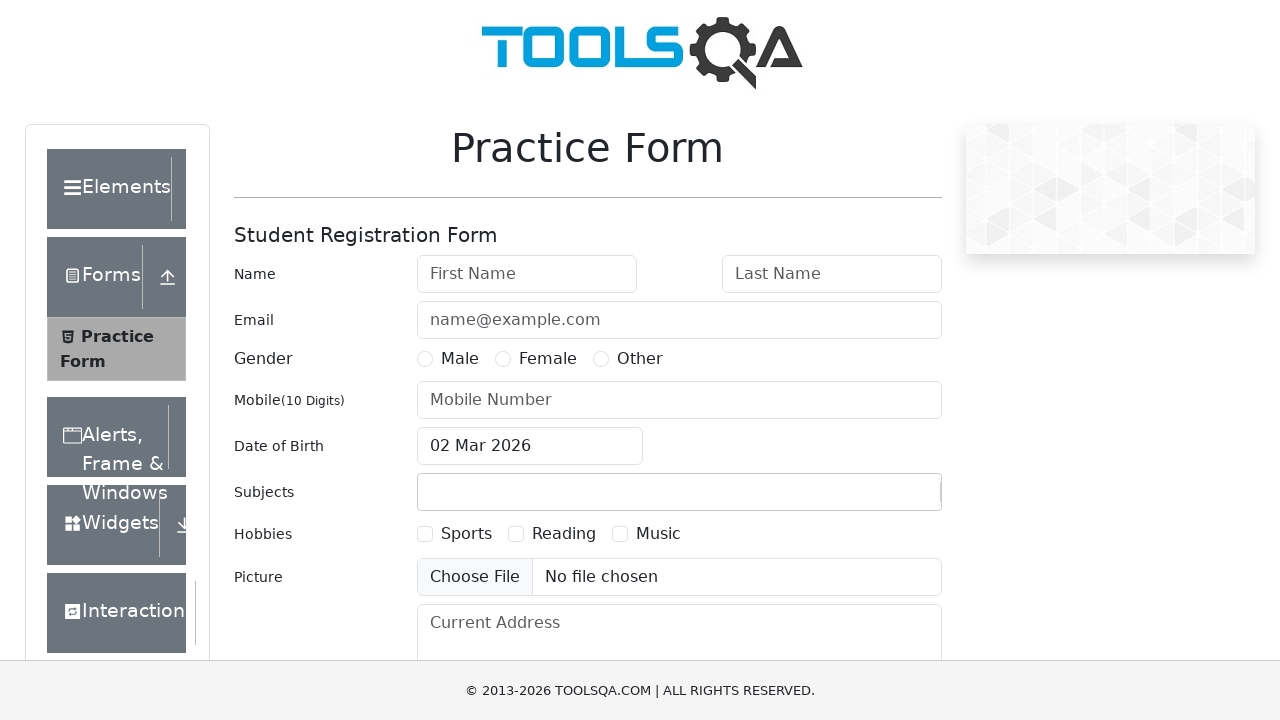

Filled first name field with 'Sarika' on #firstName
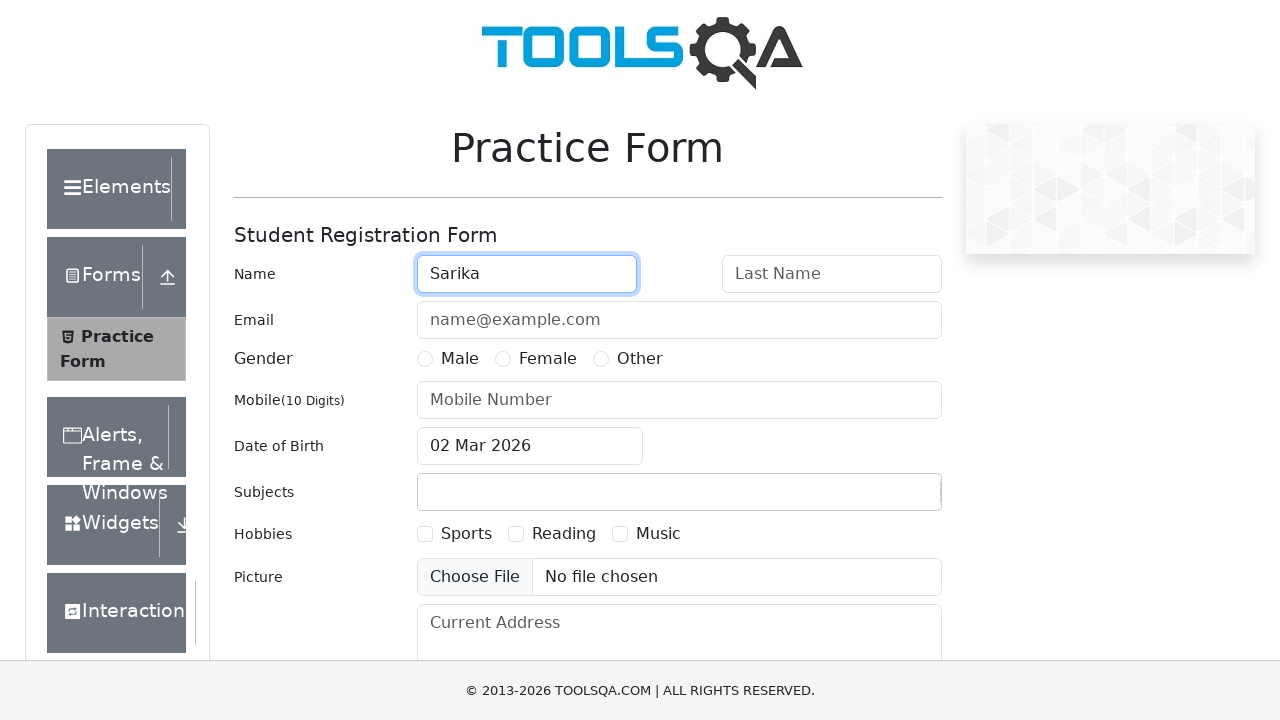

Filled last name field with 'Shrestha' on #lastName
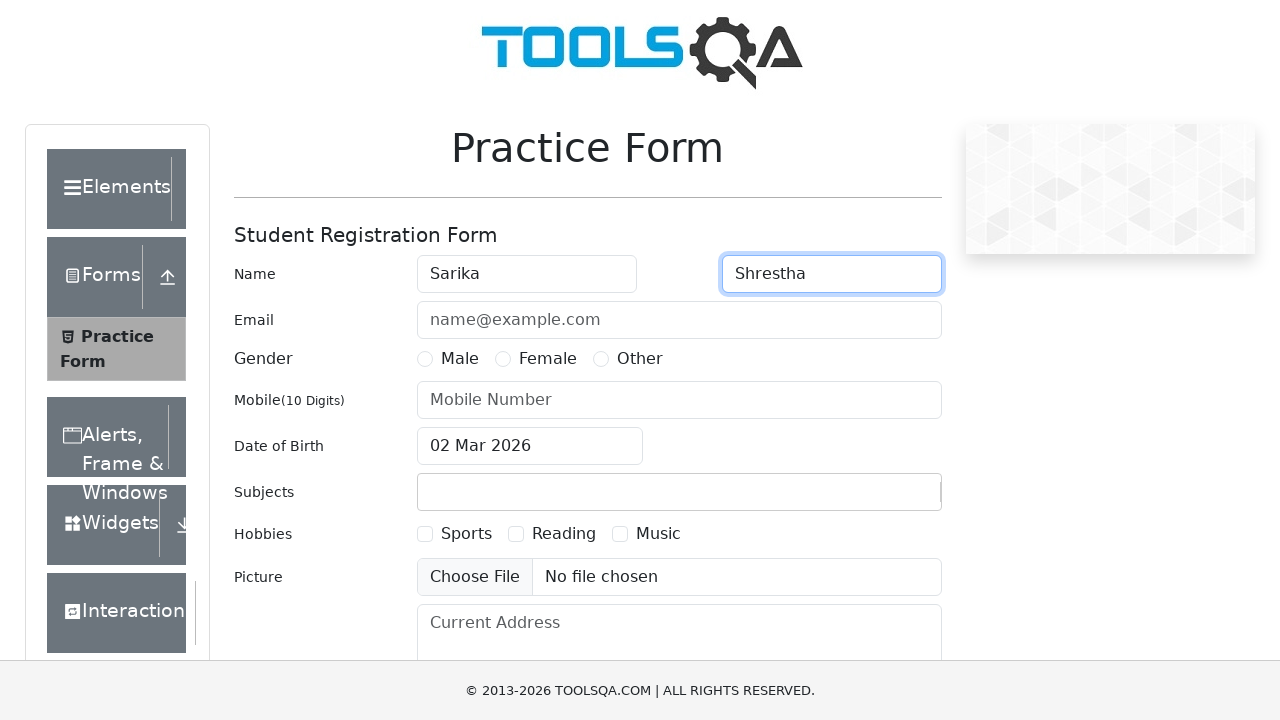

Filled email field with invalid format 'sarika@' on #userEmail
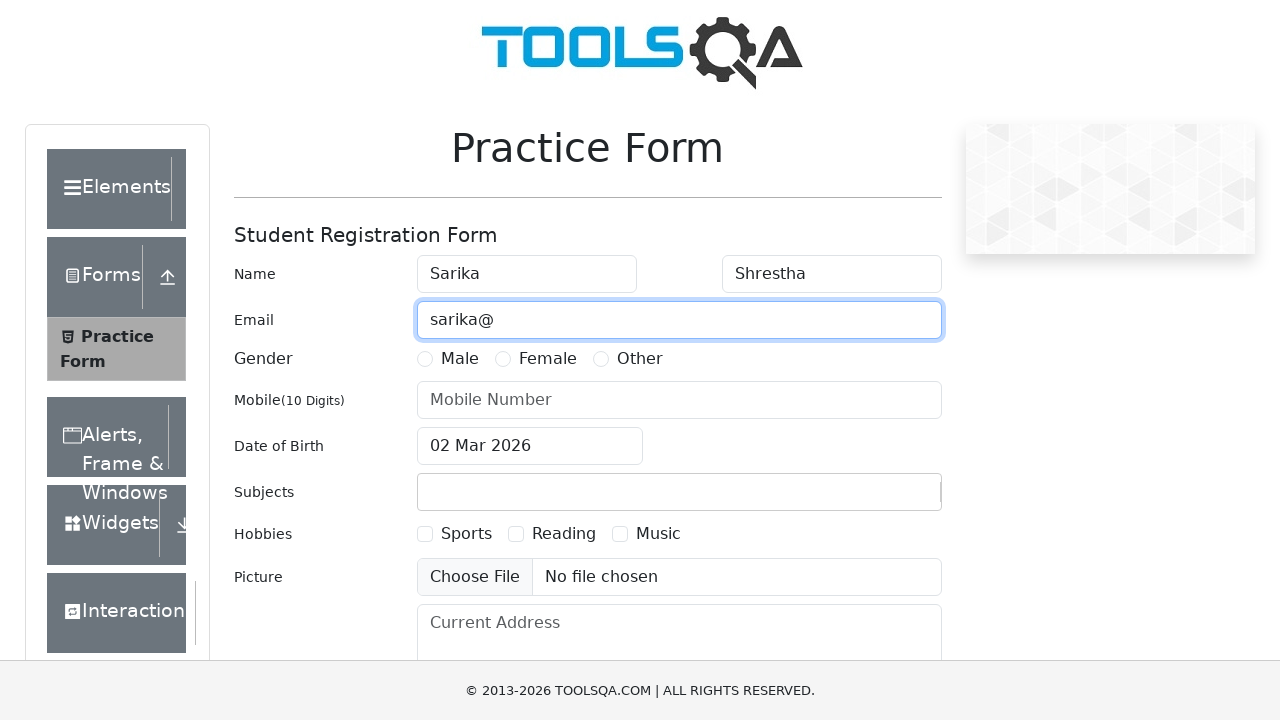

Clicked submit button to validate form with invalid email at (885, 499) on #submit
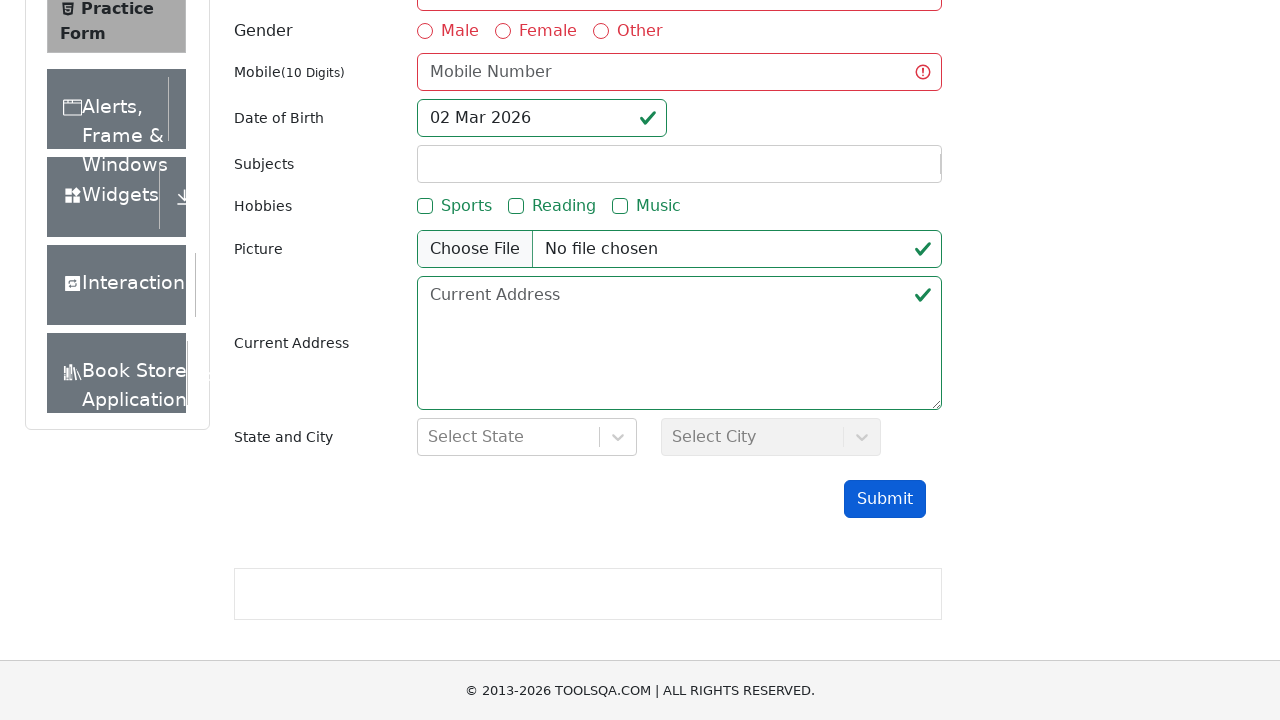

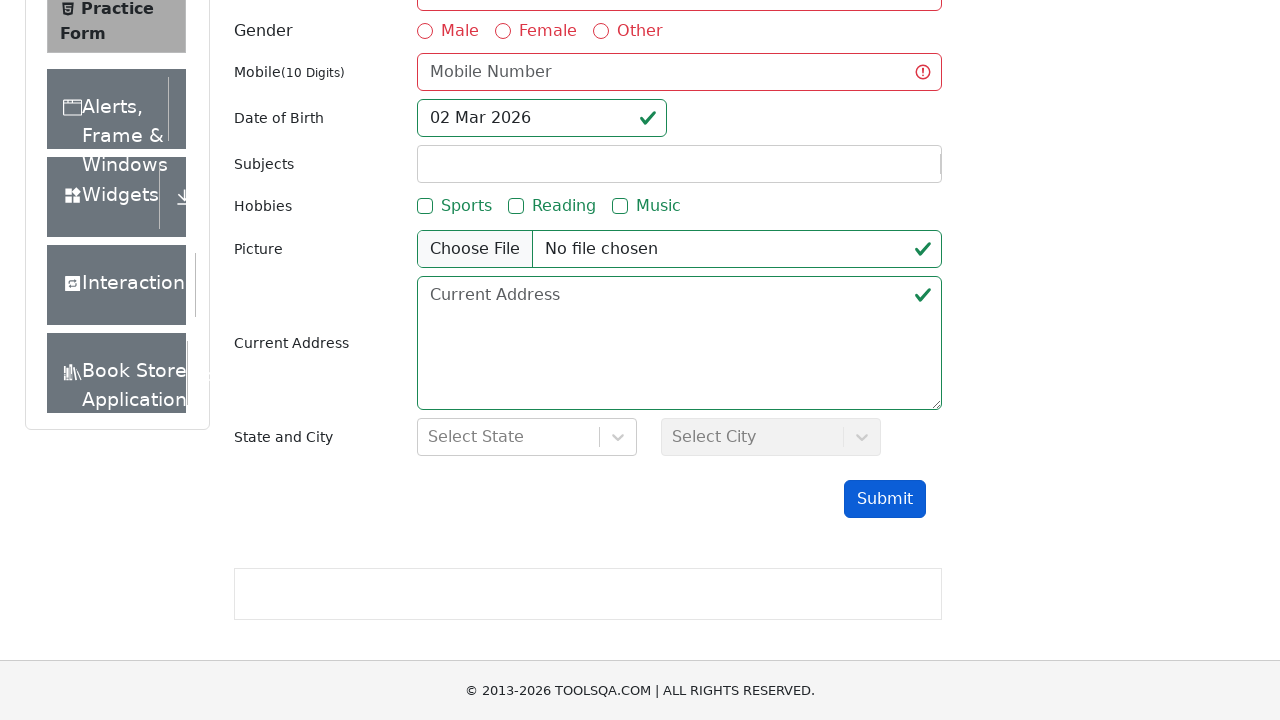